Tests drag and drop functionality on the jQuery UI demo page by dragging an element from source to target location

Starting URL: https://jqueryui.com/droppable/

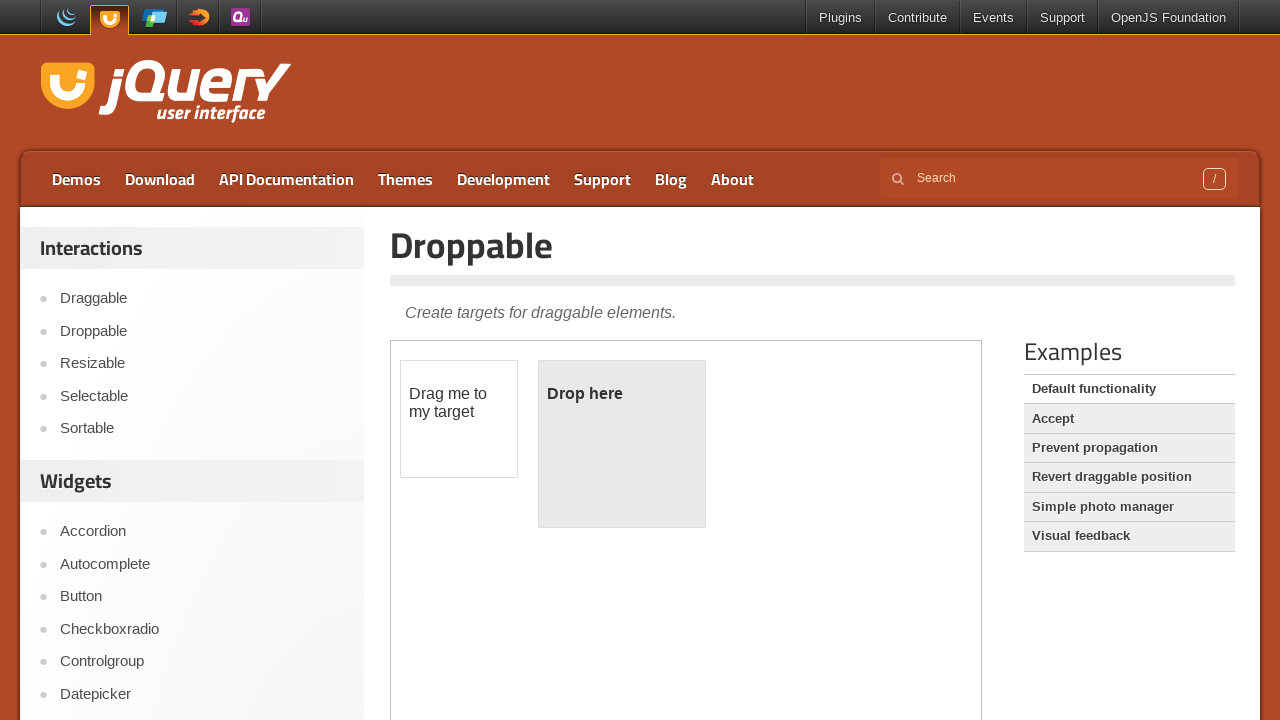

Located the first iframe containing the drag and drop demo
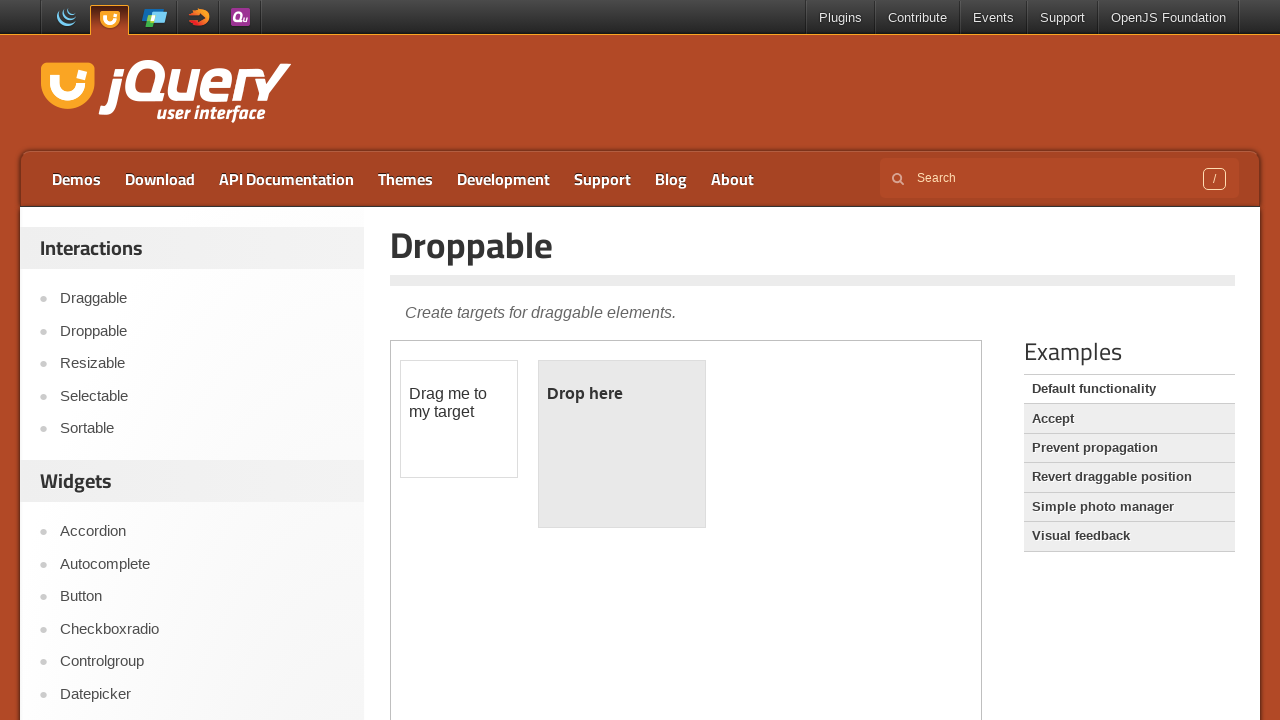

Located the draggable element with id 'draggable'
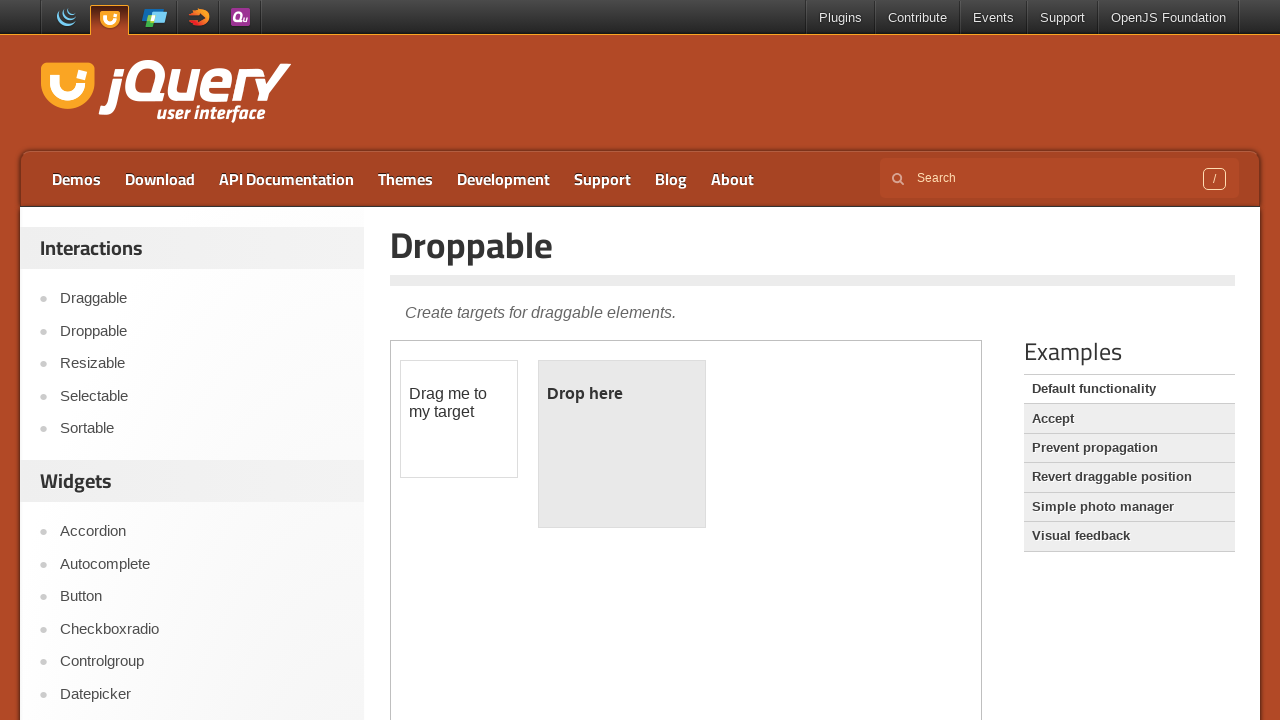

Located the droppable target element with id 'droppable'
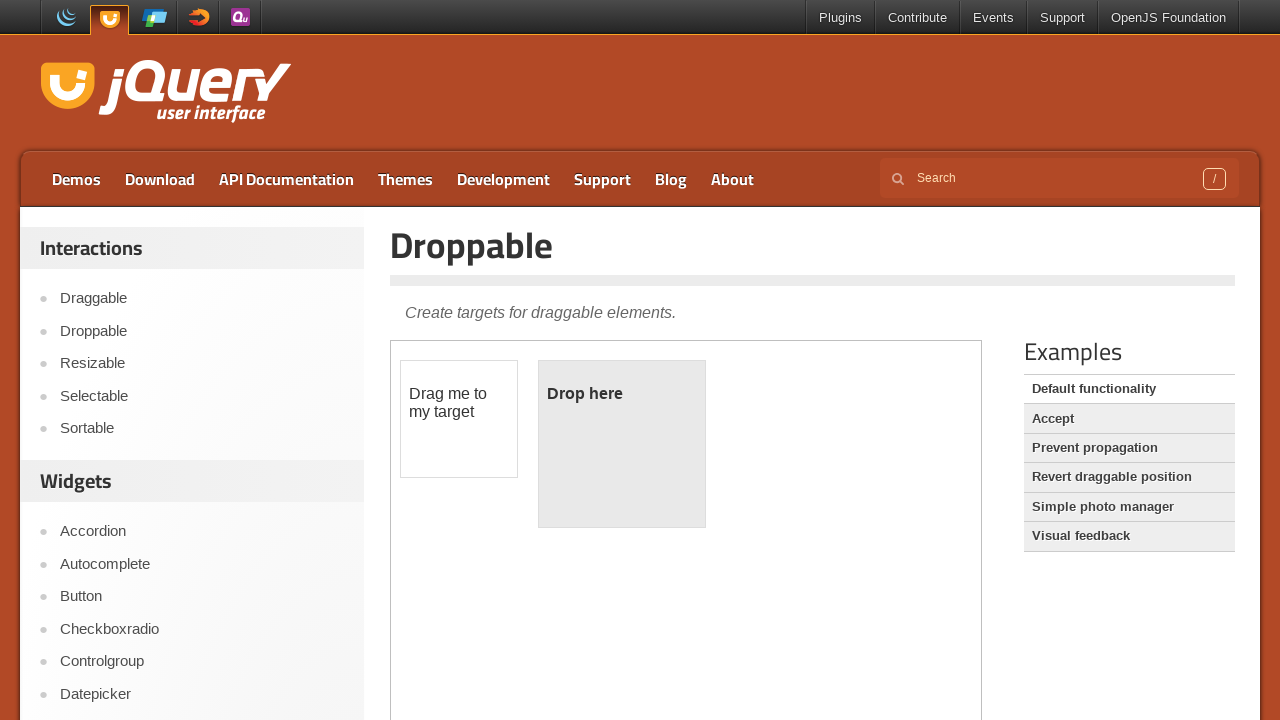

Dragged the draggable element to the droppable target location at (622, 444)
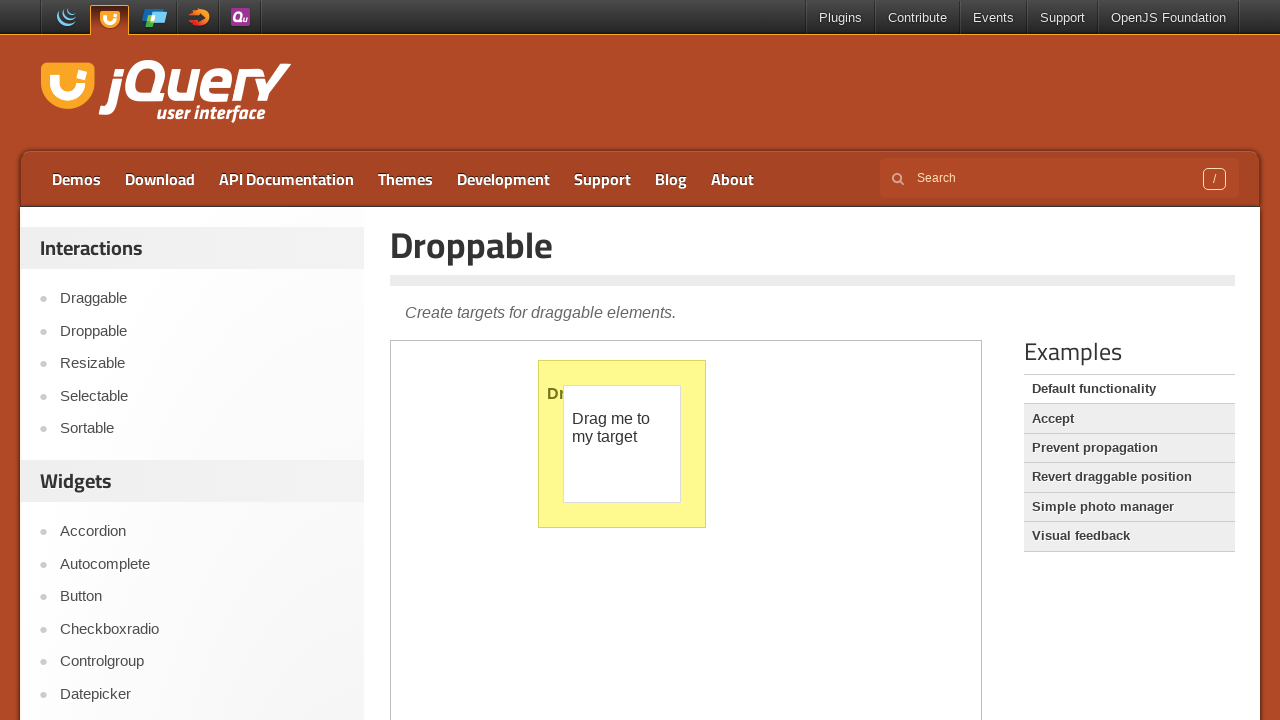

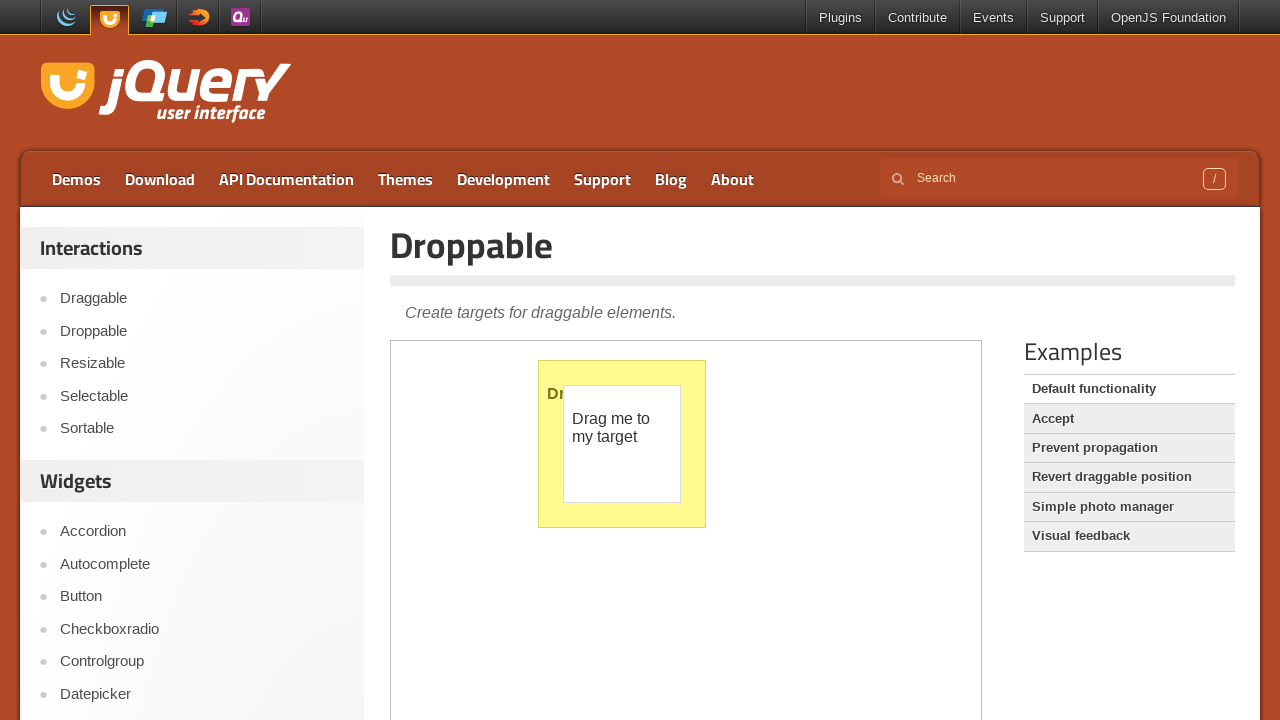